Navigates to a practice page and finds an element to the right of a link using relative locators

Starting URL: https://selectorshub.com/xpath-practice-page/

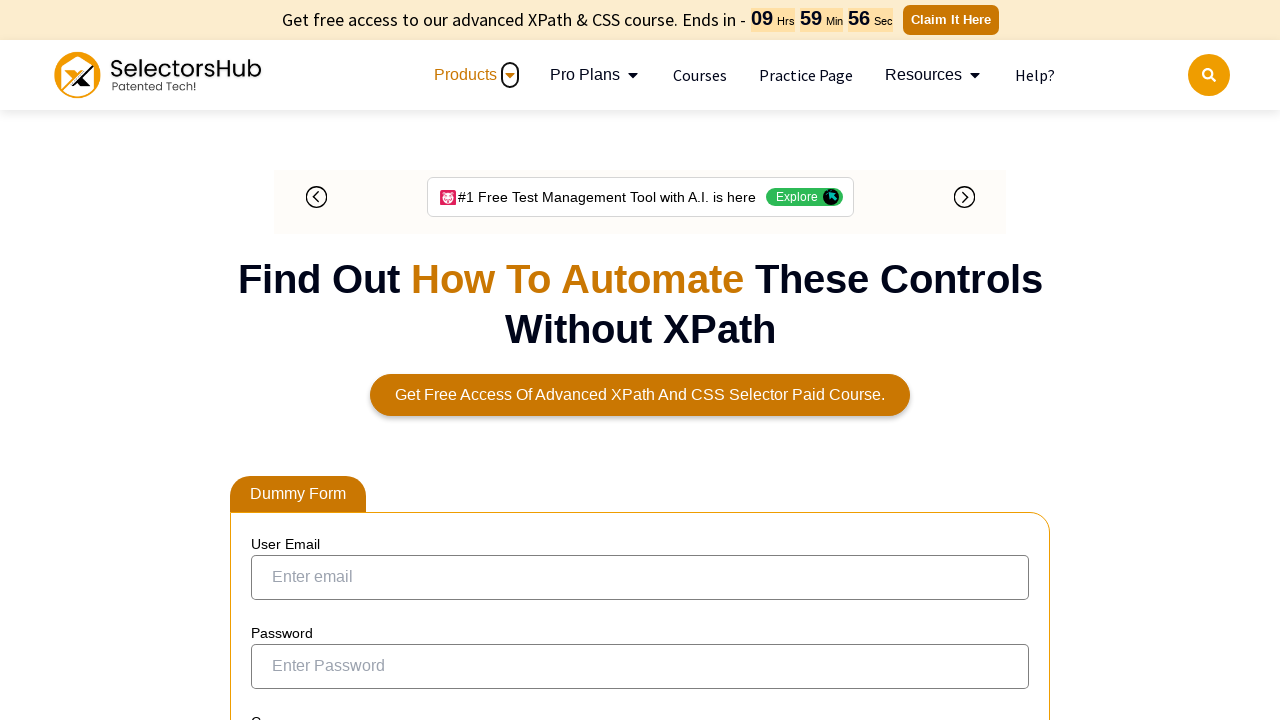

Waited for Joe.Root link to load on the practice page
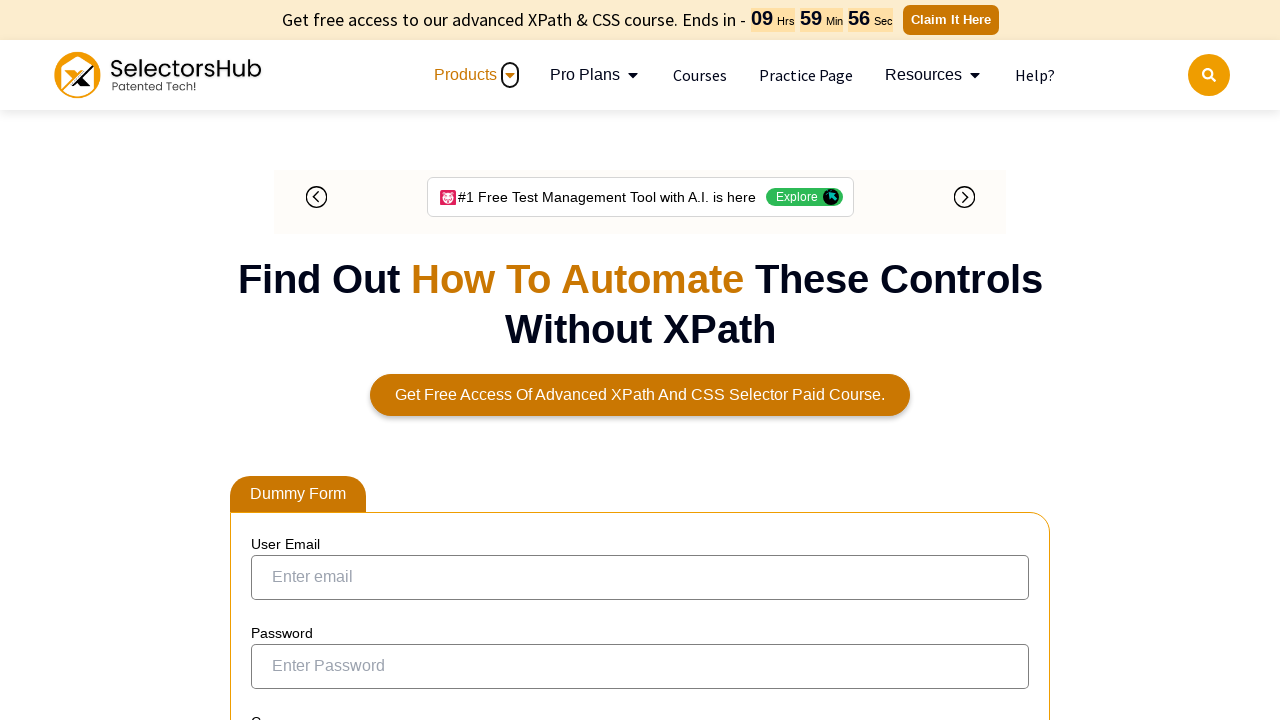

Located Joe.Root link element
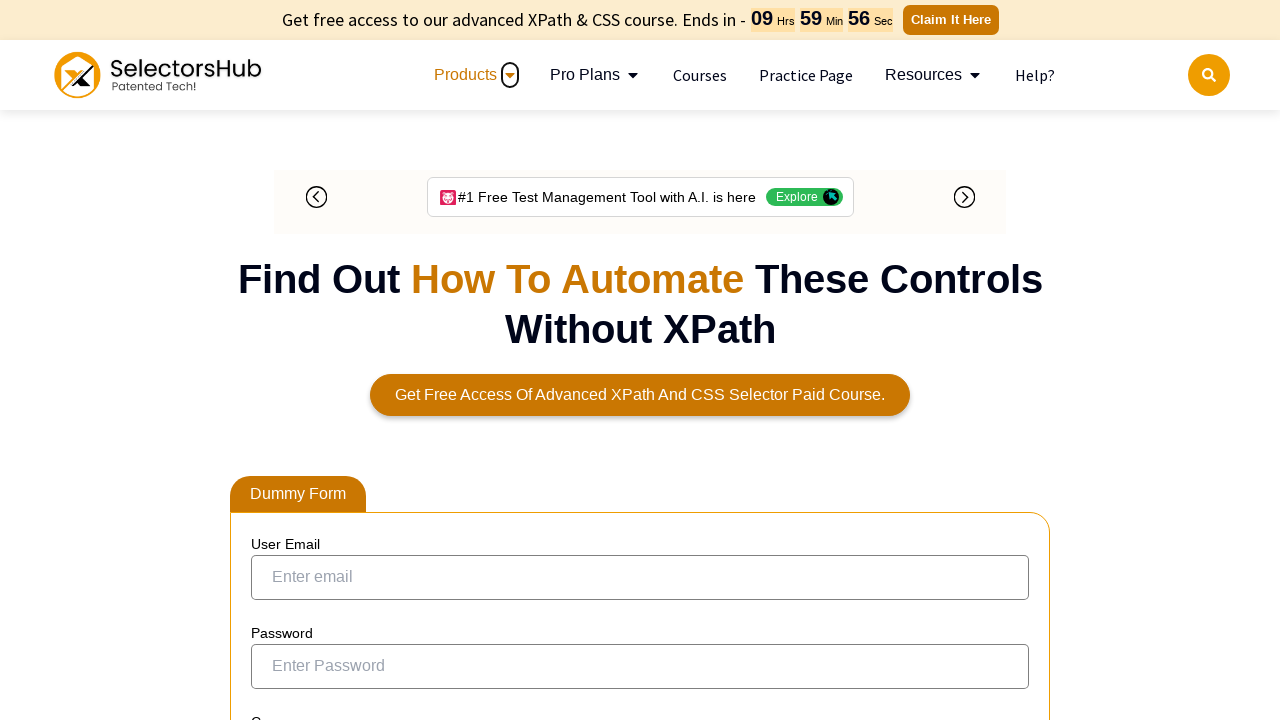

Found element to the right of Joe.Root link using XPath relative locator
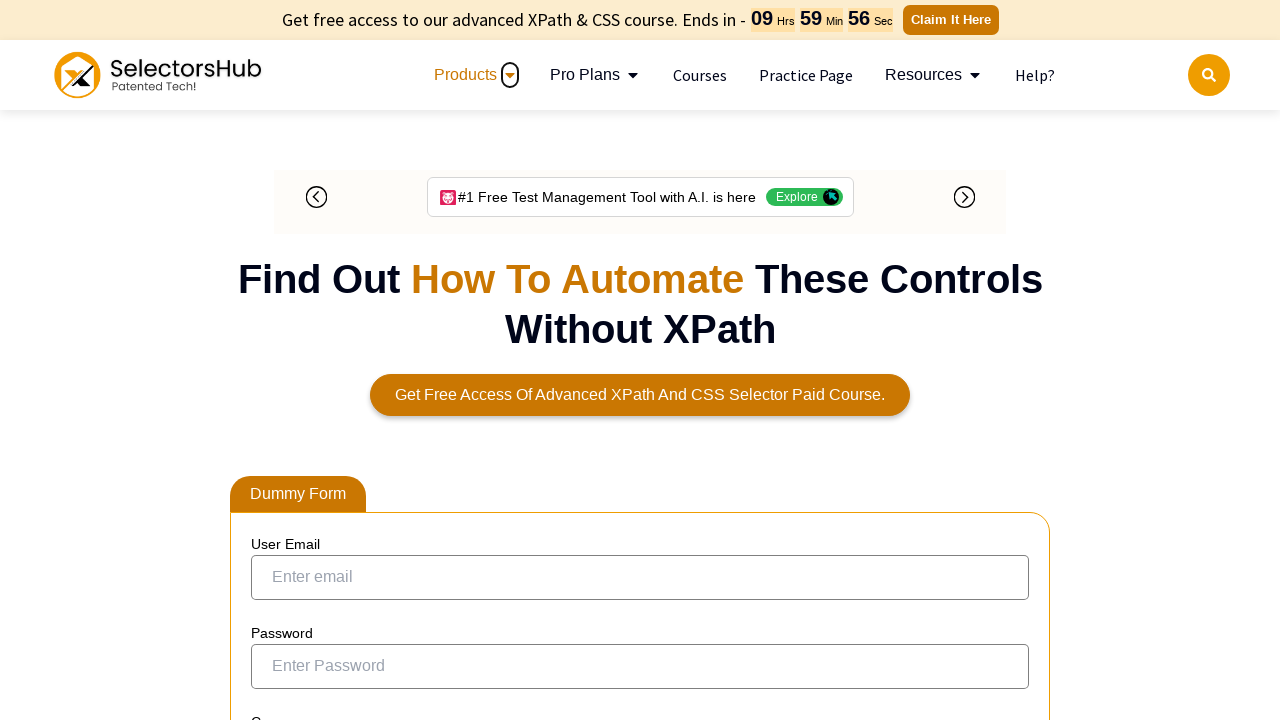

Retrieved text from right cell: ESS
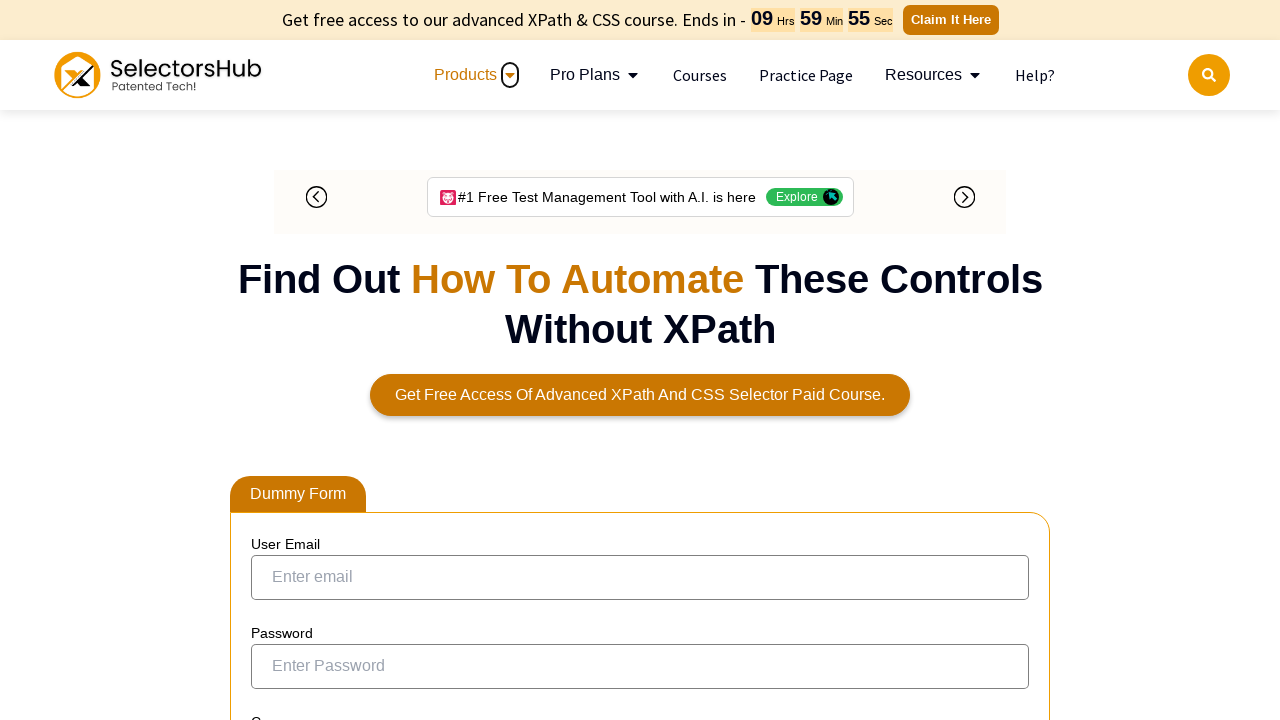

Printed extracted text: ESS
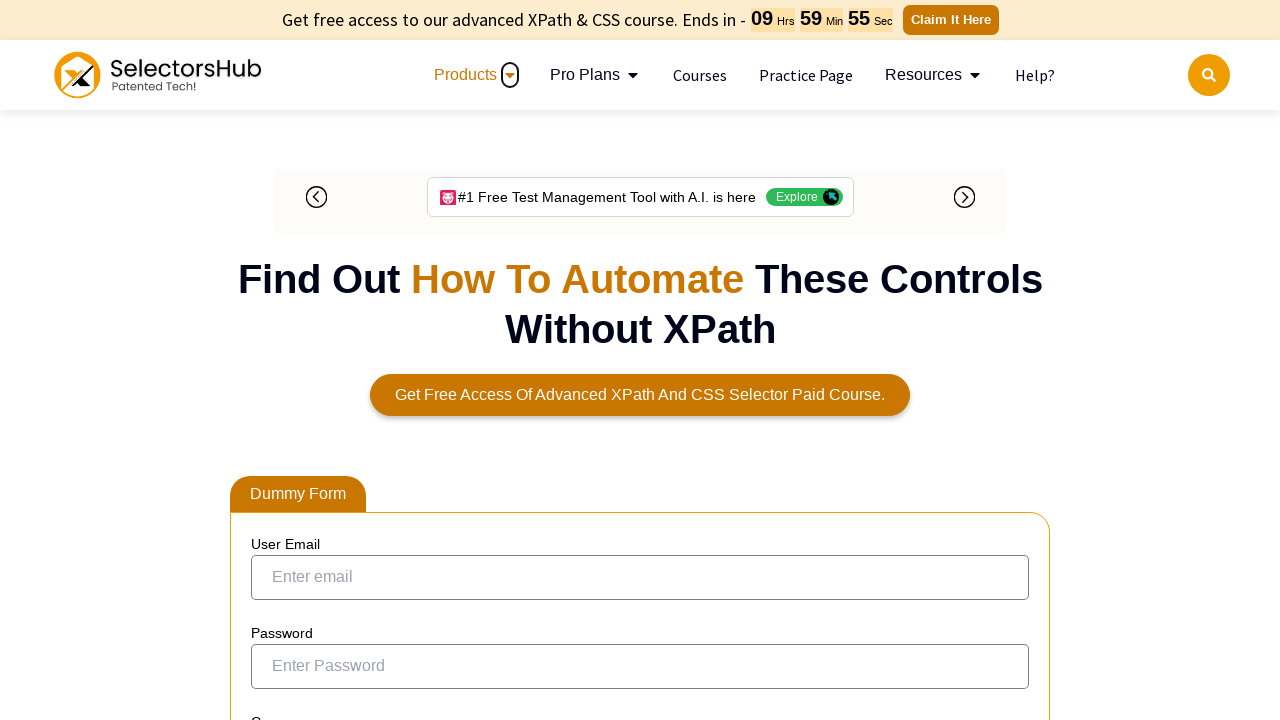

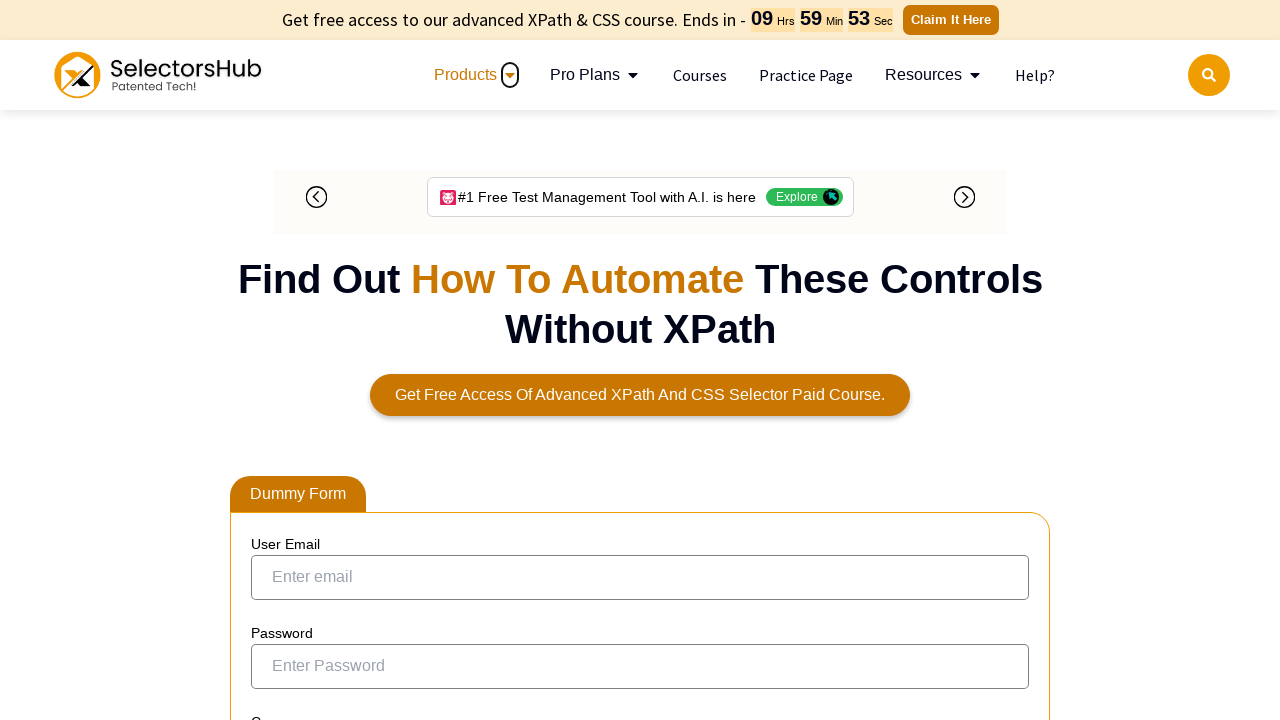